Tests dropdown selection functionality by selecting different countries from a select element using various selection methods

Starting URL: https://cursoautomacao.netlify.app/desafios

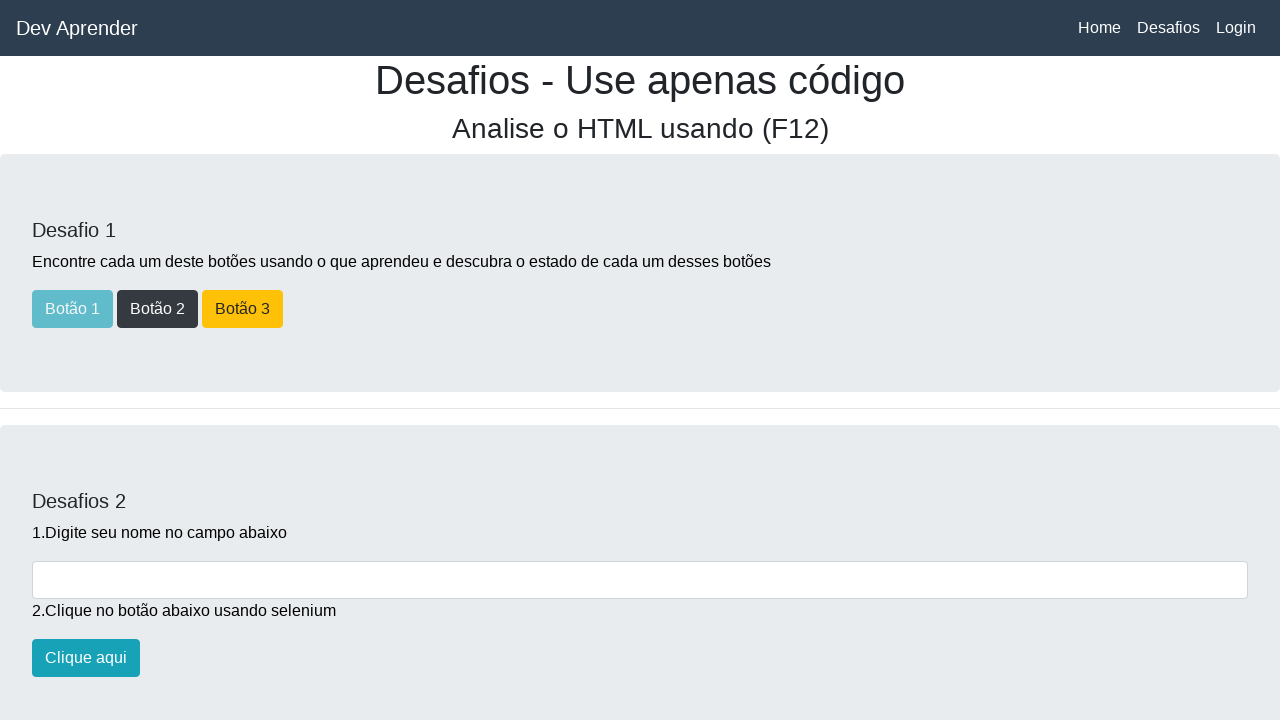

Scrolled to dropdown section at position 1800
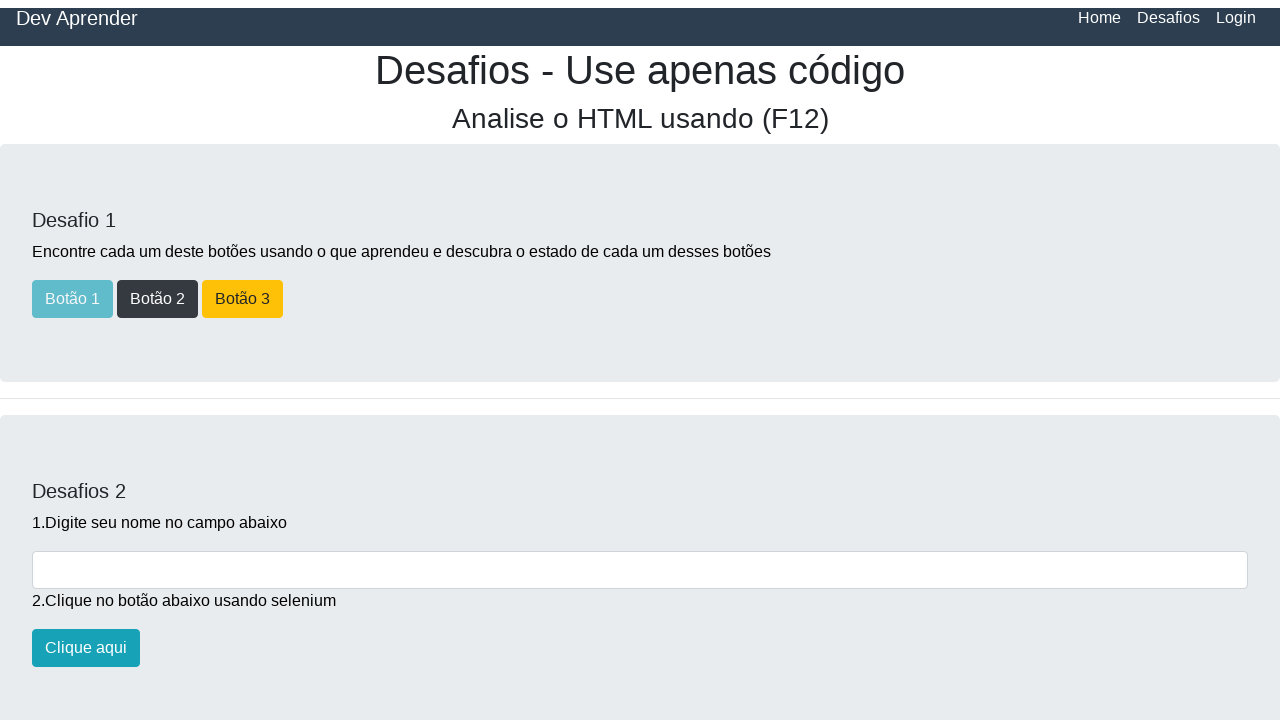

Dropdown element loaded and ready
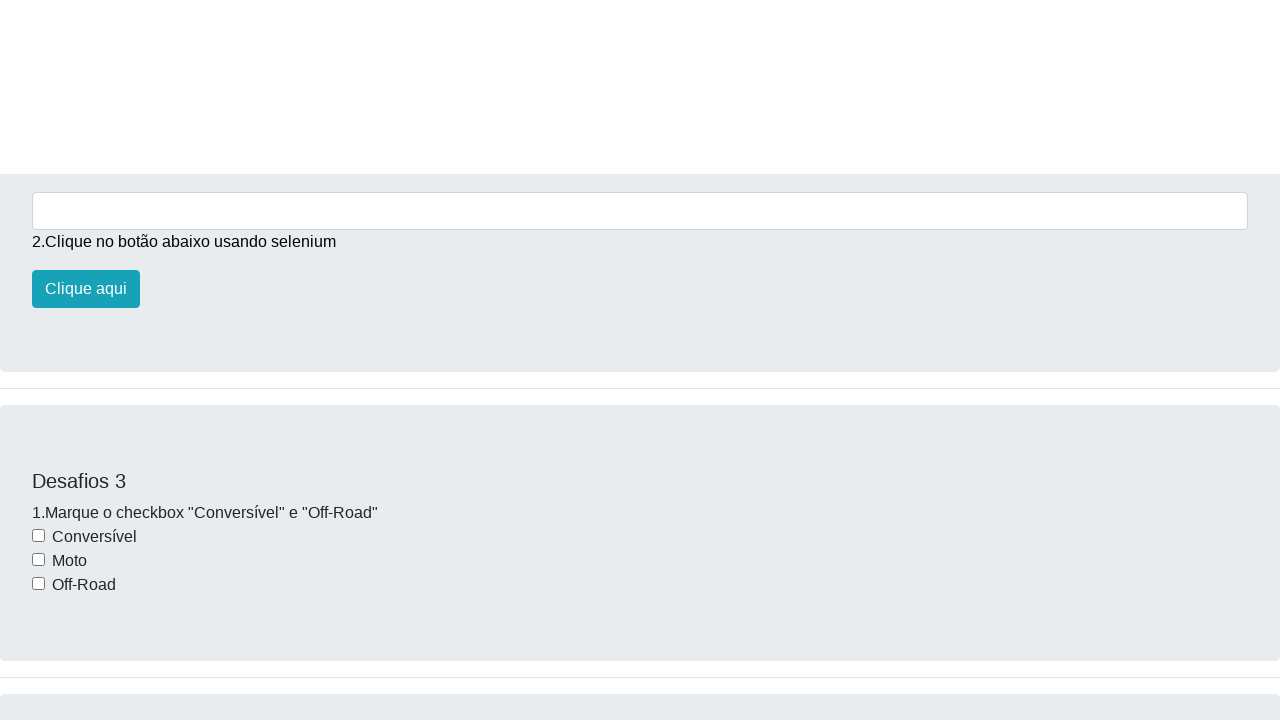

Selected United States from dropdown using value 'estadosunidos' on #paisesselect
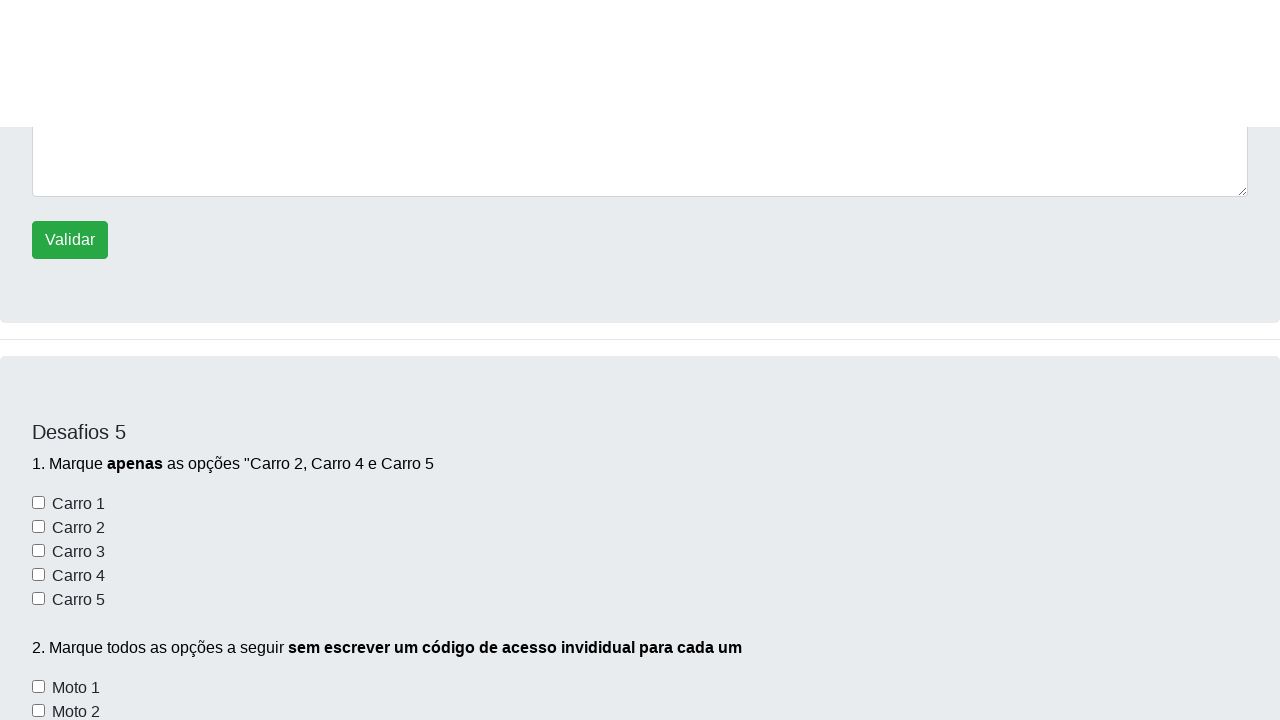

Selected Africa from dropdown using value 'africa' on #paisesselect
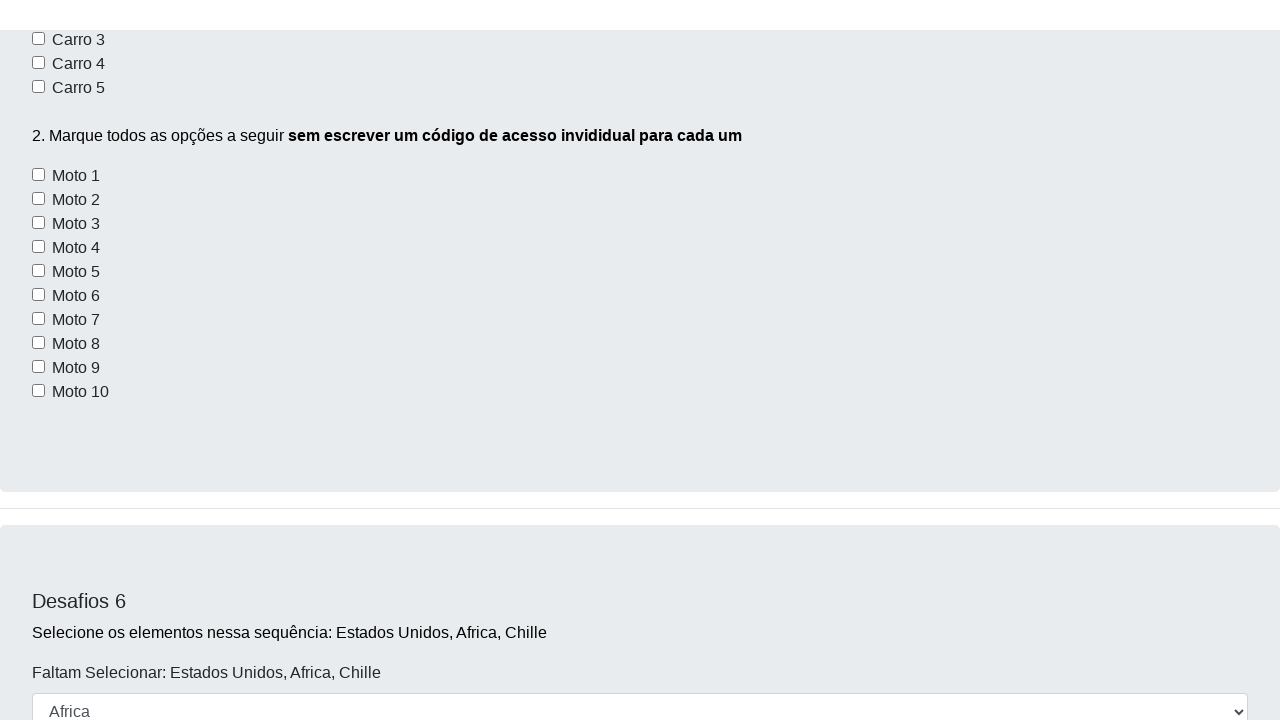

Selected Chile from dropdown using value 'chille' on #paisesselect
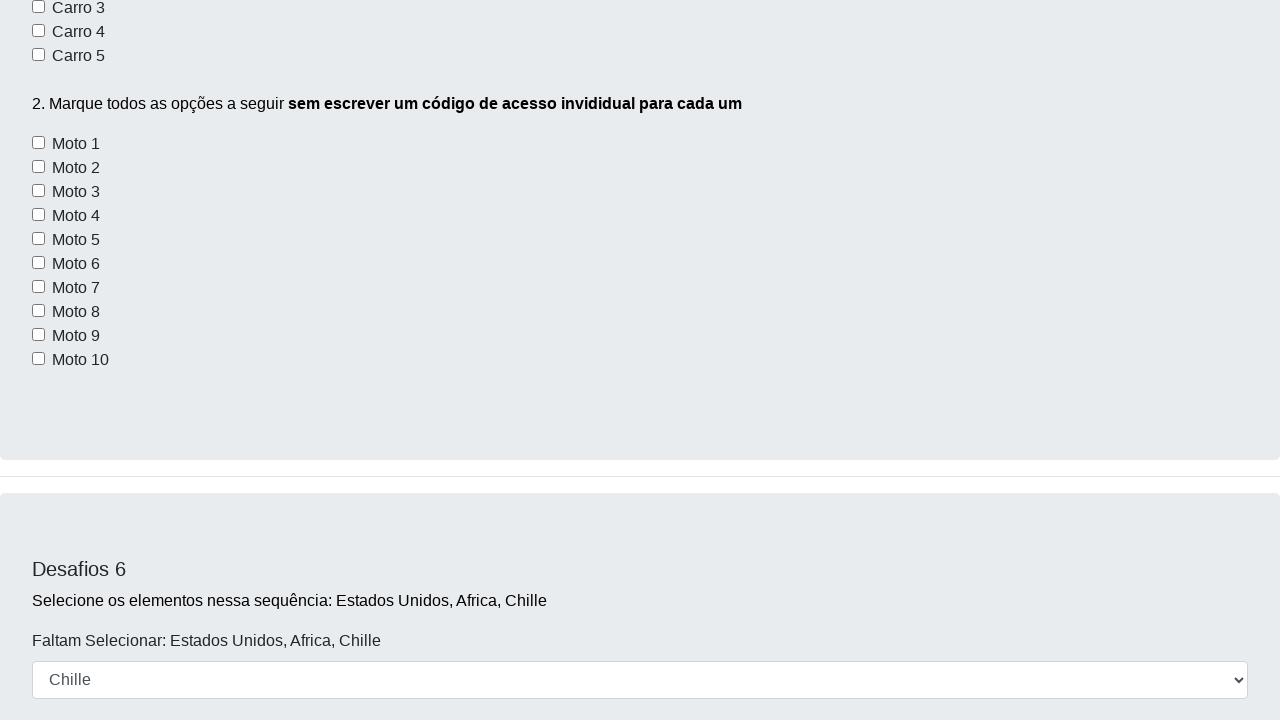

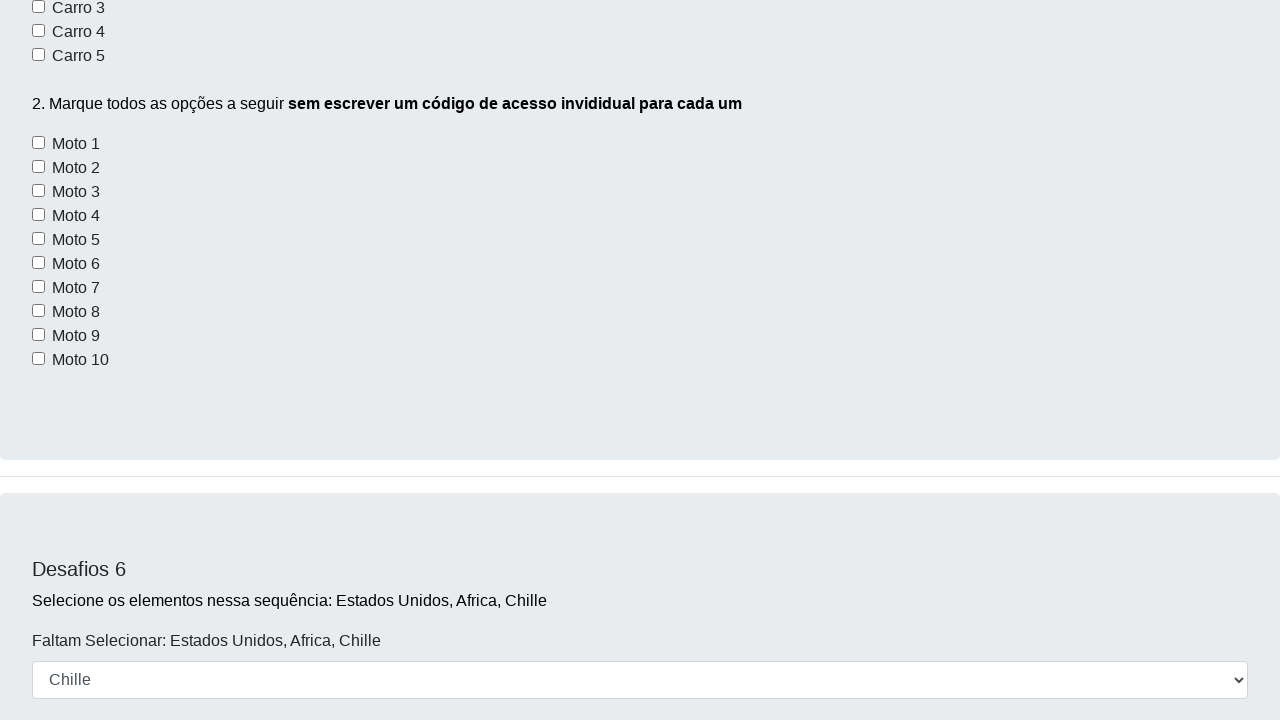